Tests the challenging DOM page by verifying the presence of buttons, a canvas element, a table, and edit/delete links within the table

Starting URL: https://the-internet.herokuapp.com/challenging_dom

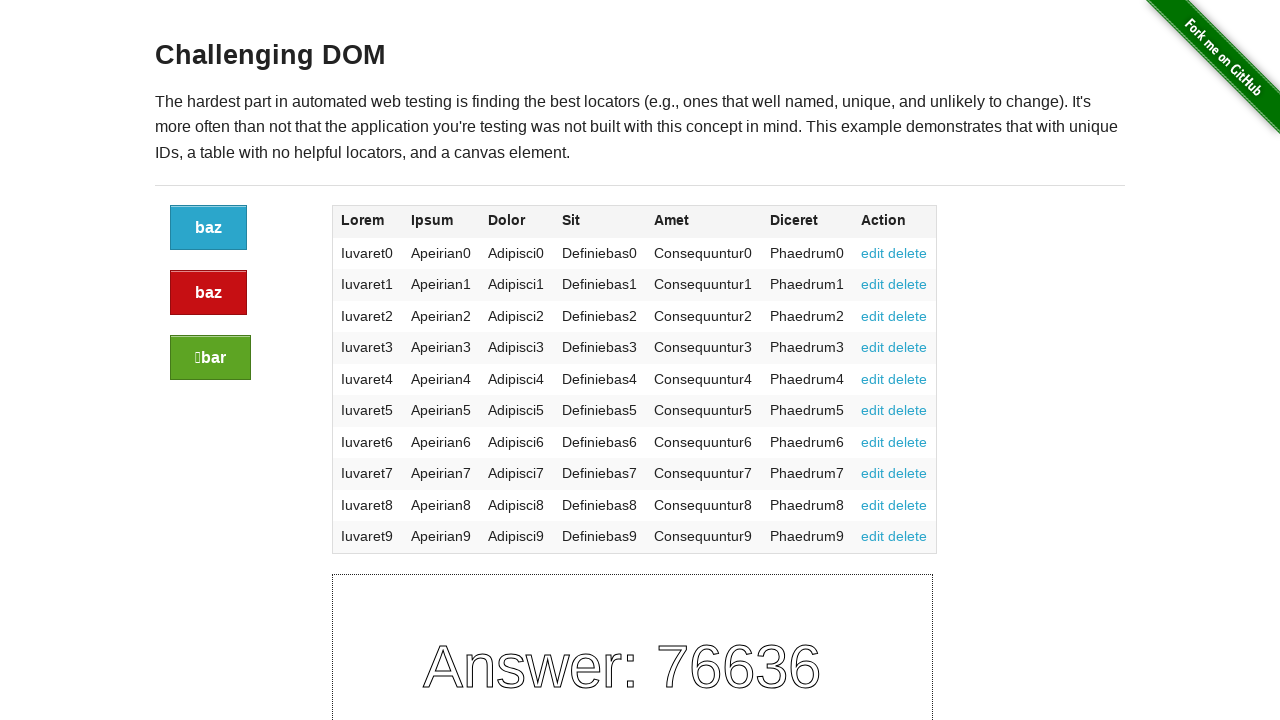

Navigated to challenging DOM page
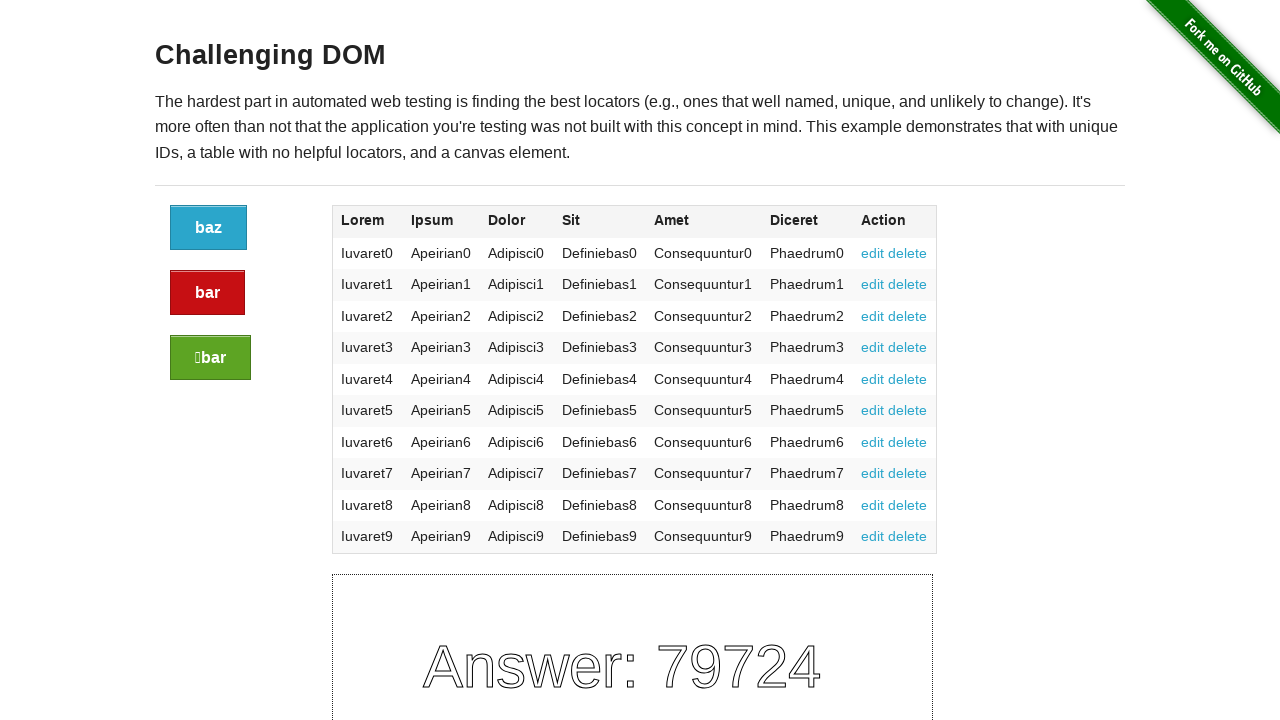

Located button elements
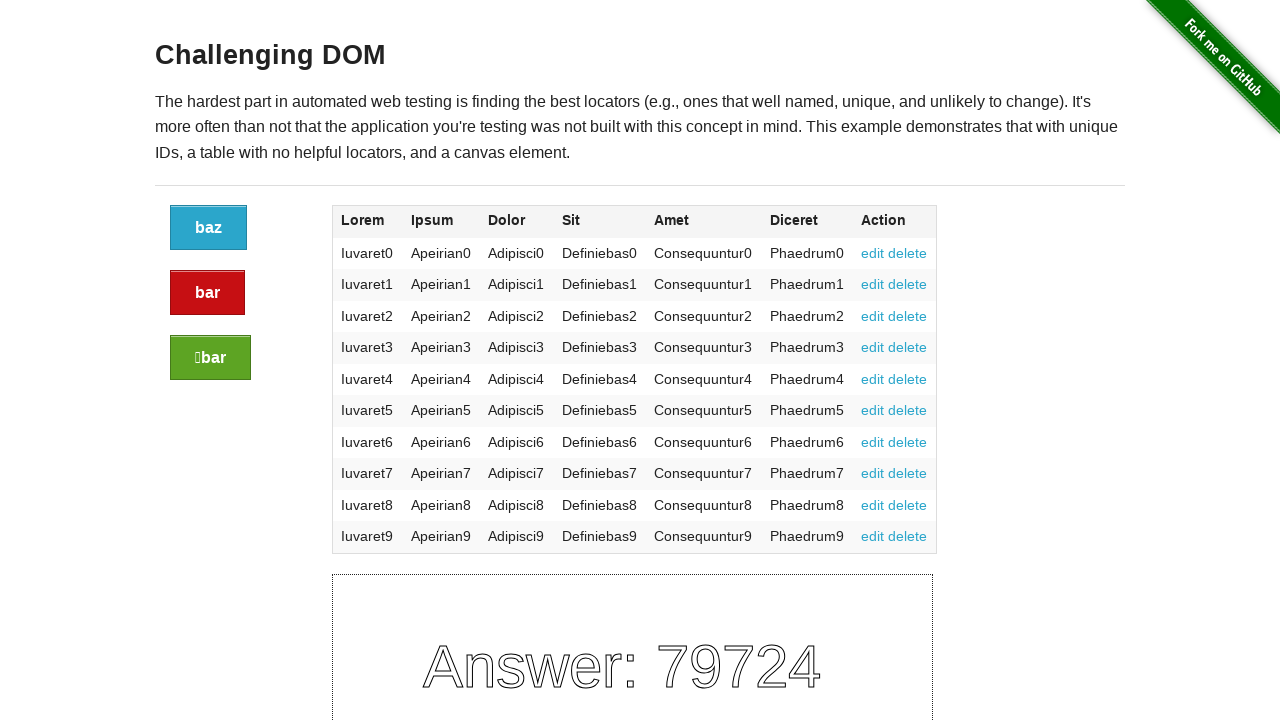

Verified that buttons are present on the page
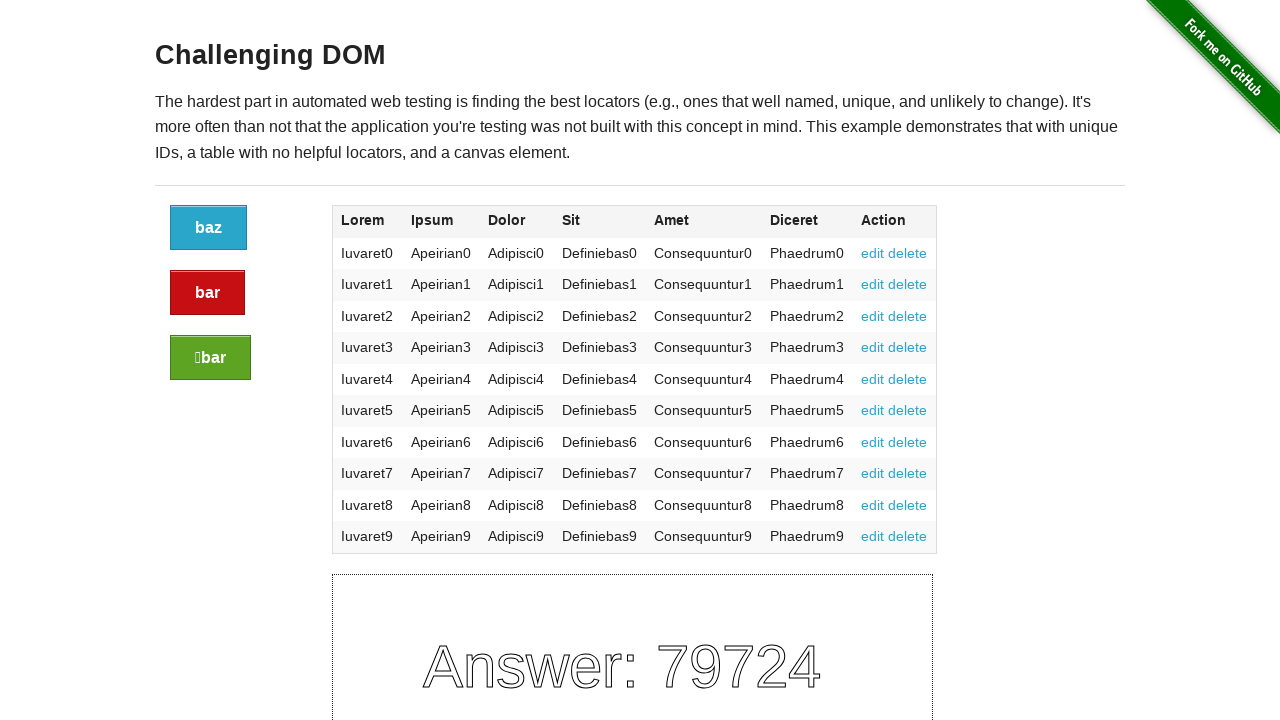

Located canvas element
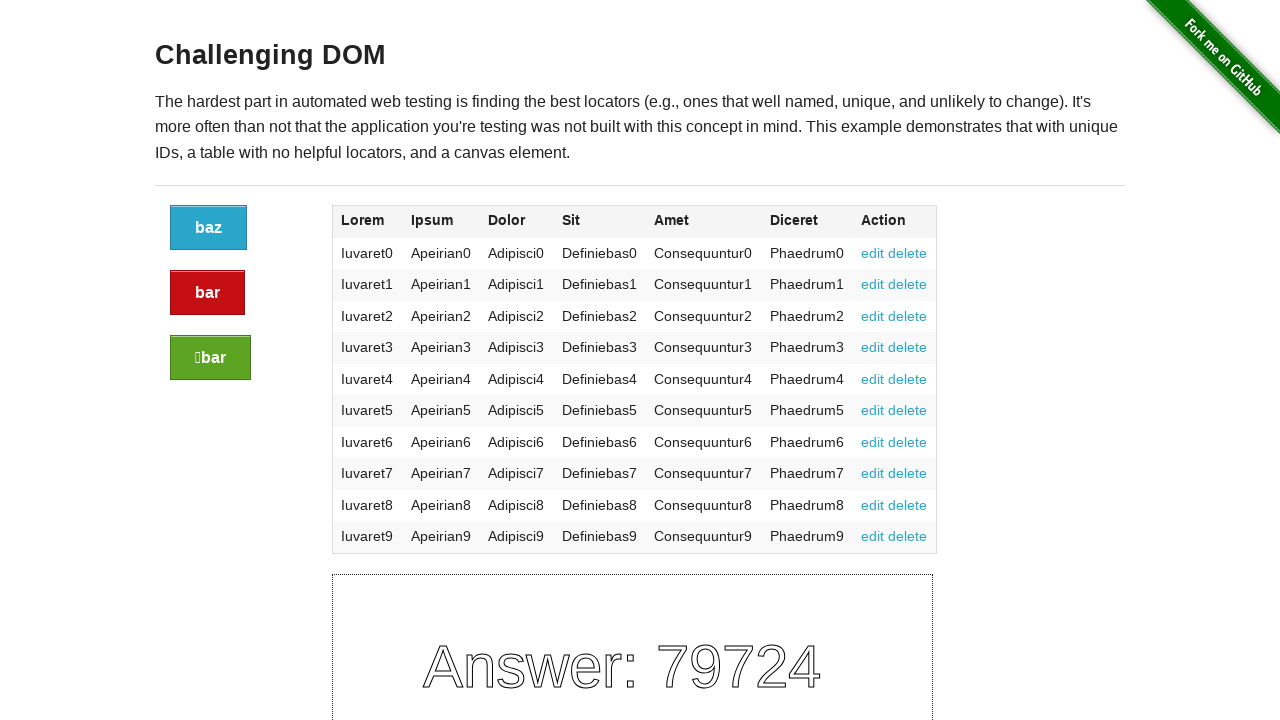

Verified that canvas element is visible
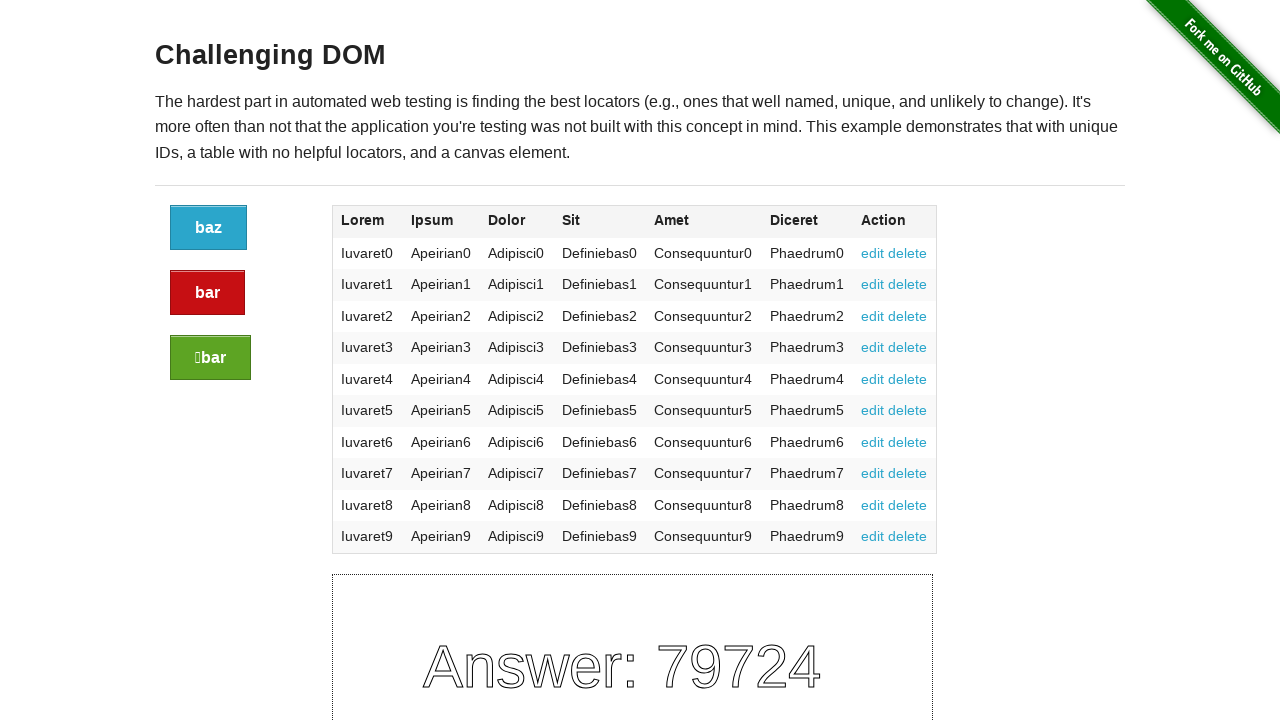

Located table element
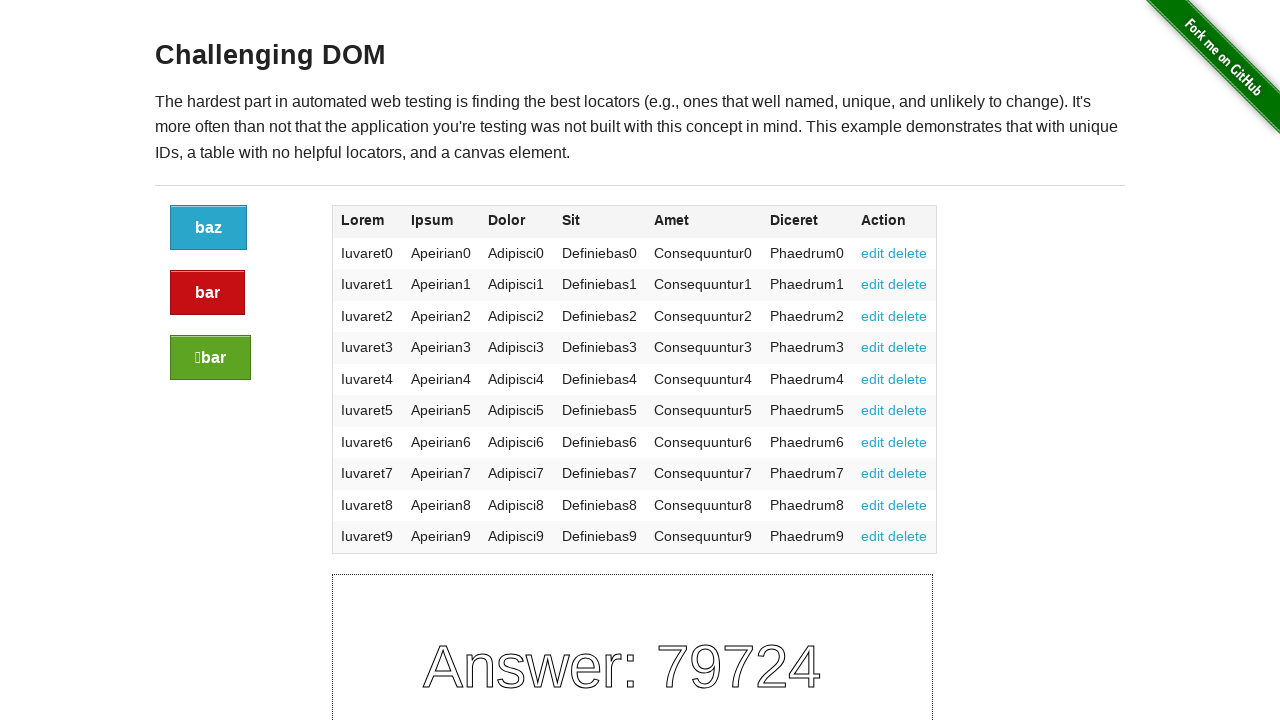

Verified that table element is visible
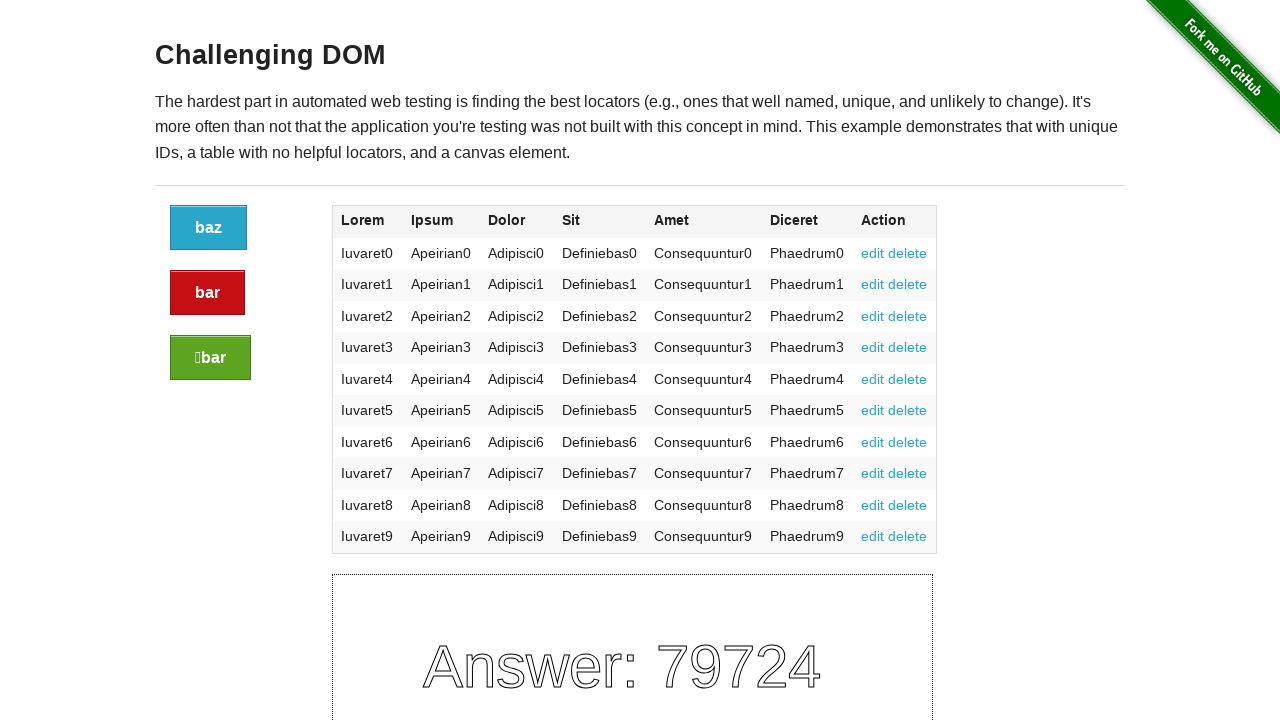

Located edit/delete links within table
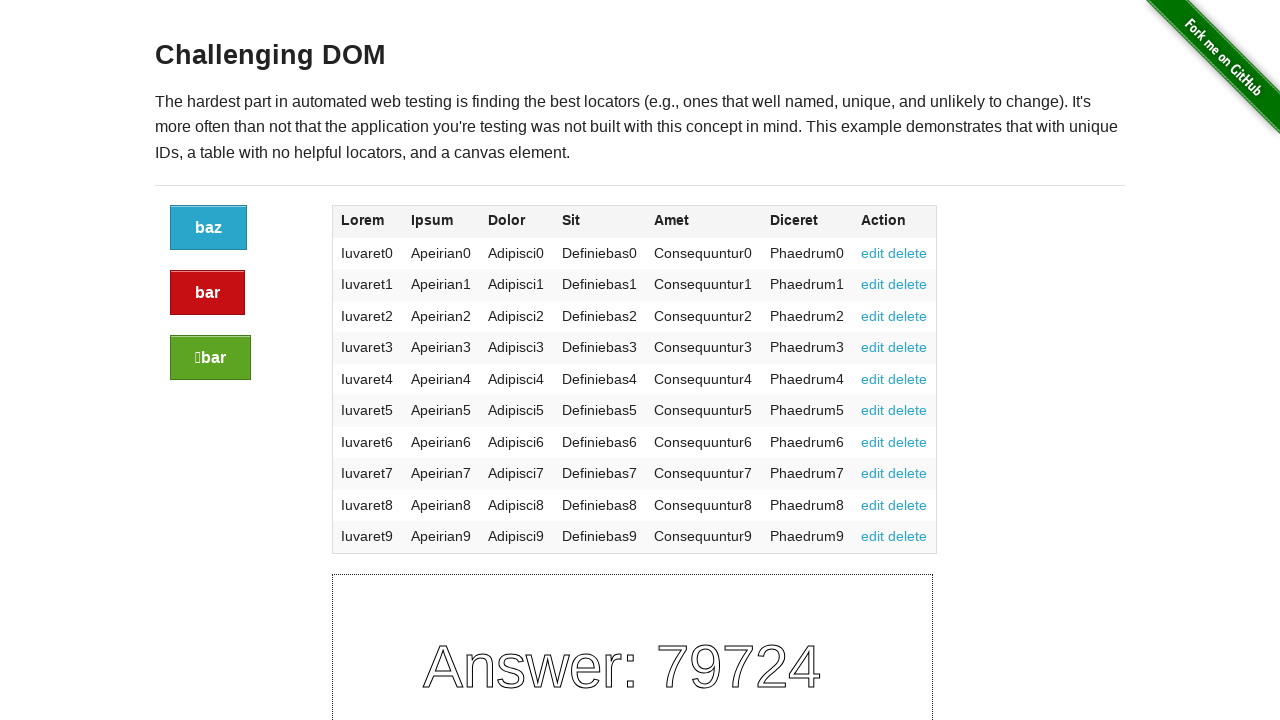

Verified that edit/delete links exist in the table
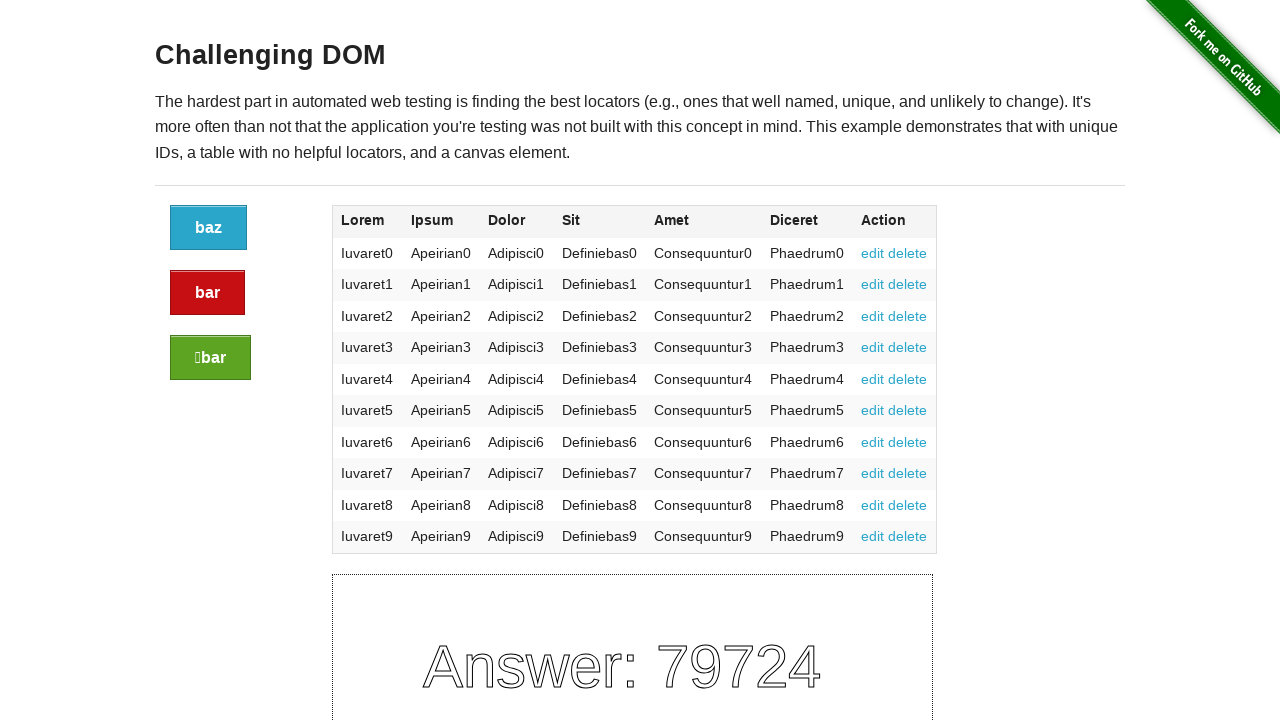

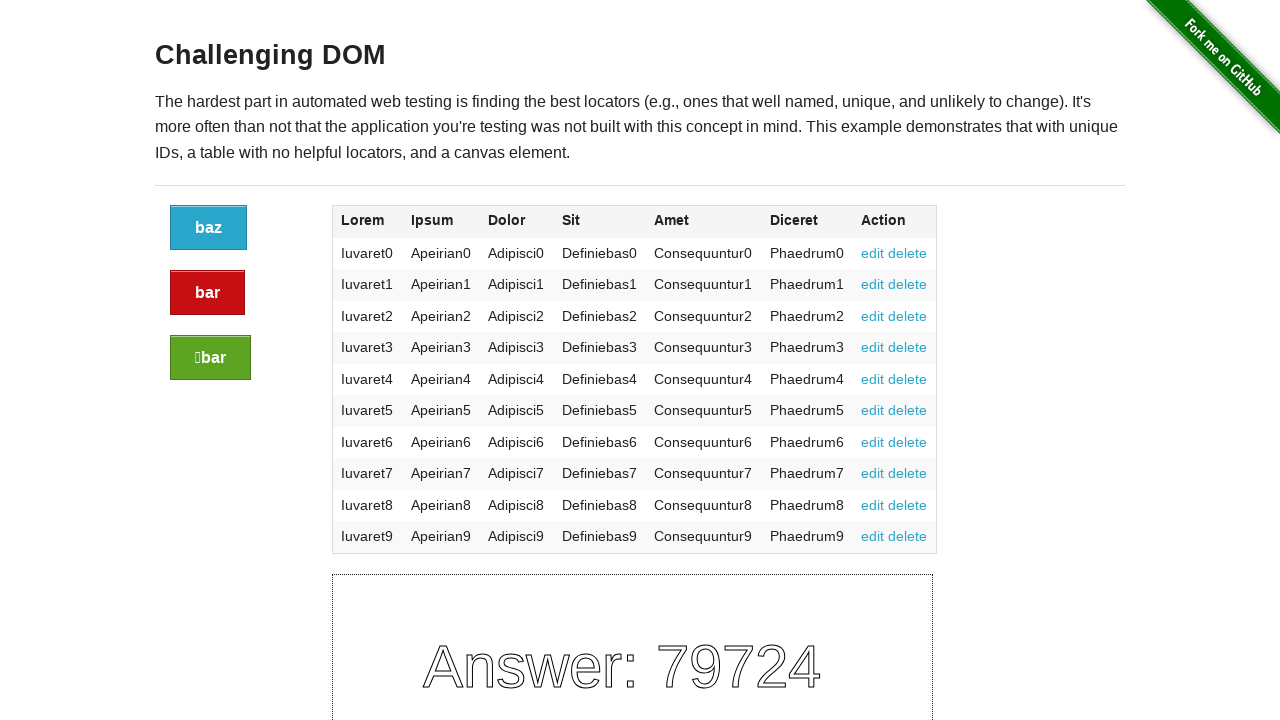